Navigates to CSB Bank interest rates page and verifies that the interest rate information table is displayed

Starting URL: https://www.csb.co.in/interest-rates

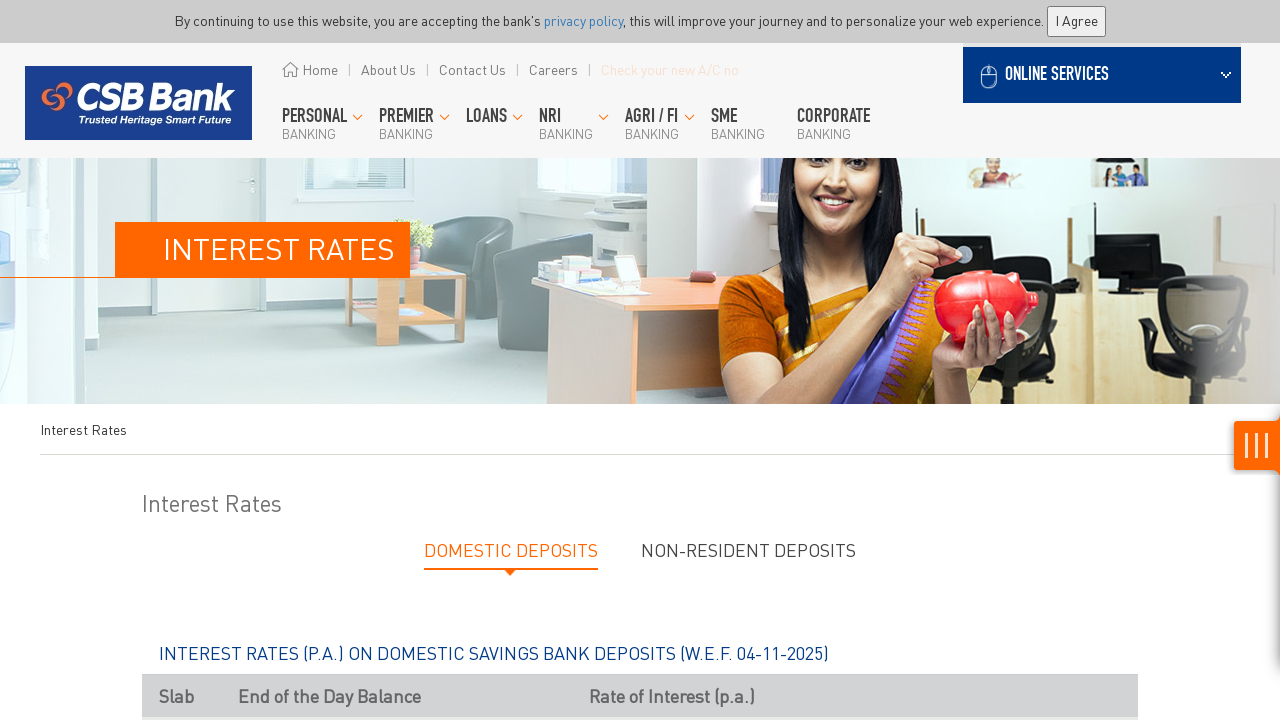

Navigated to CSB Bank interest rates page
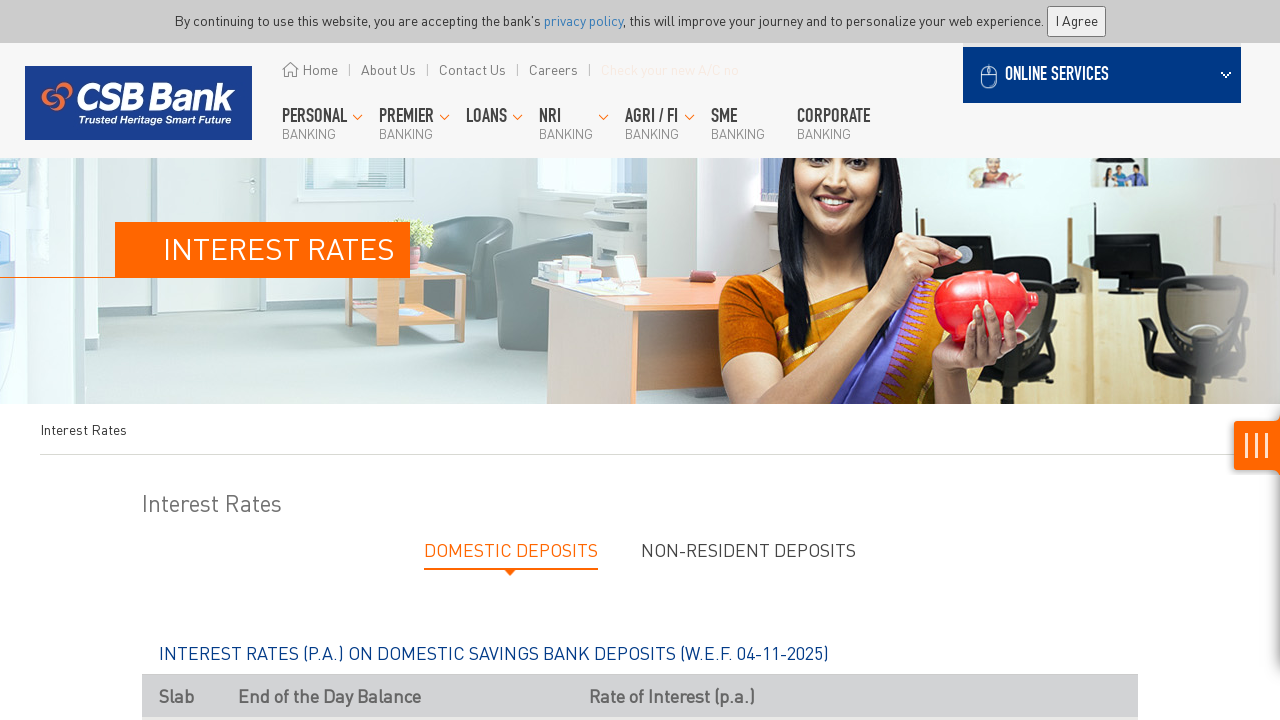

Interest rates content loaded
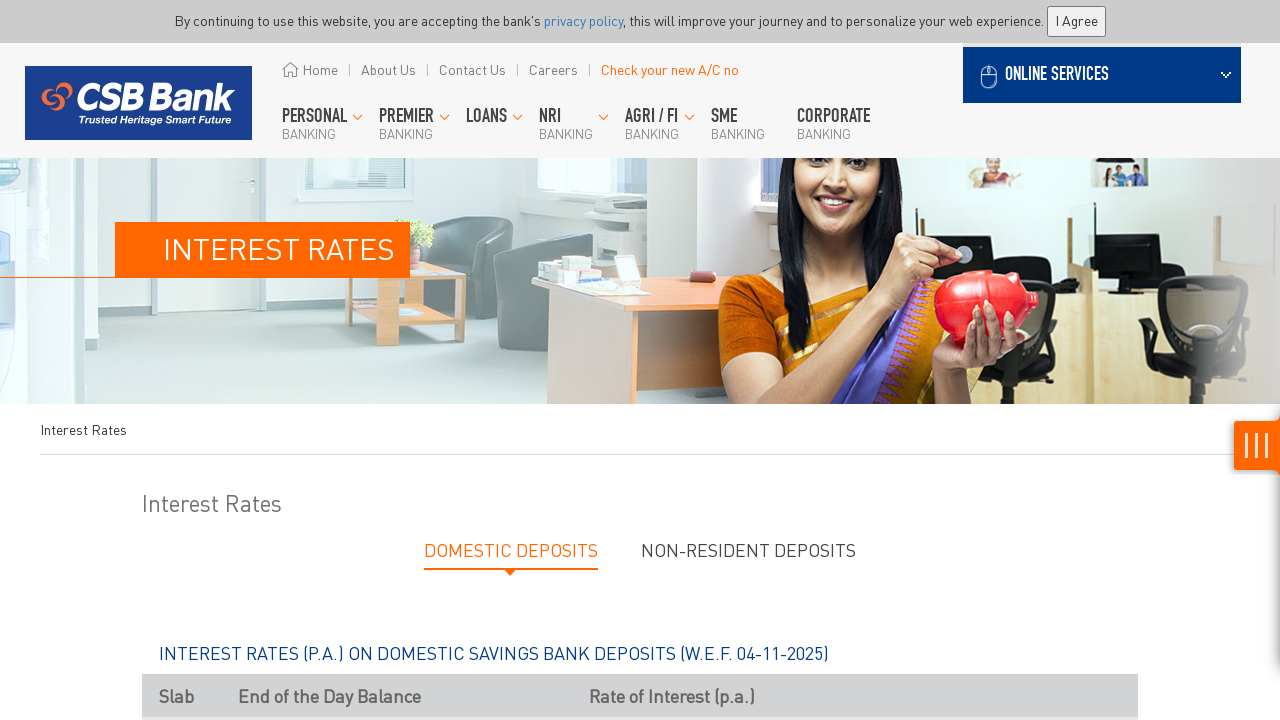

Interest rate information table is displayed
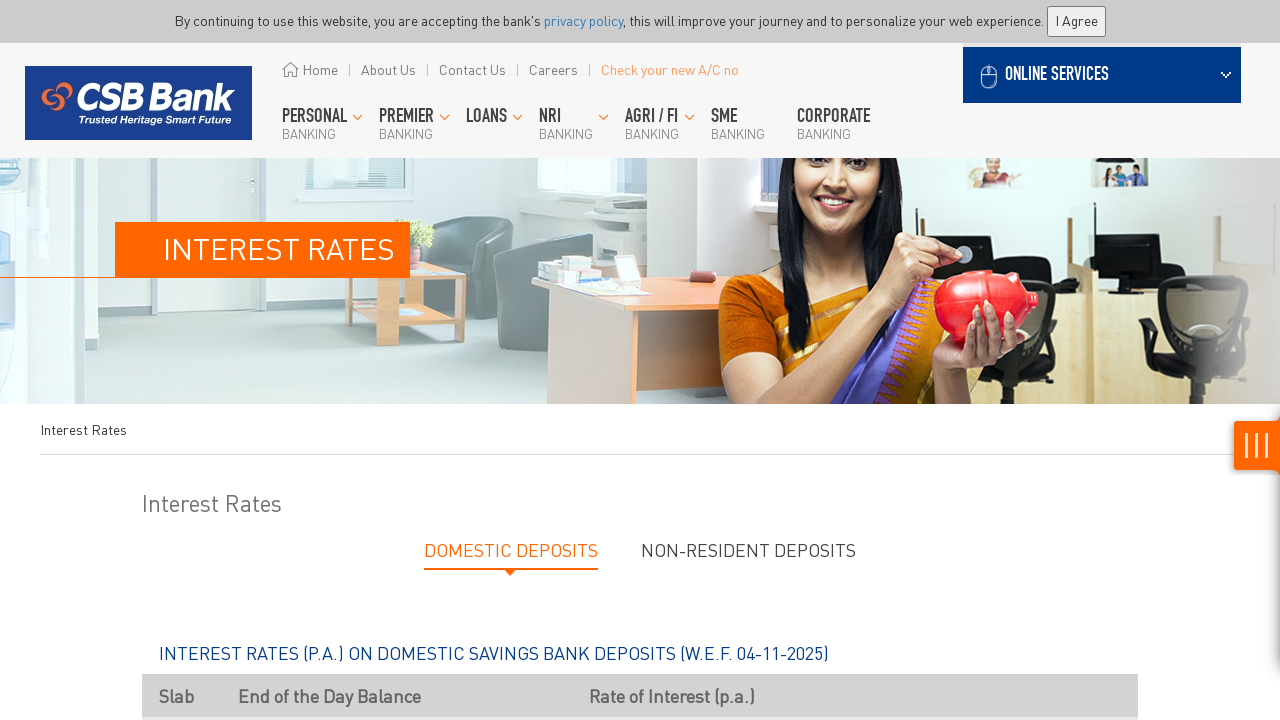

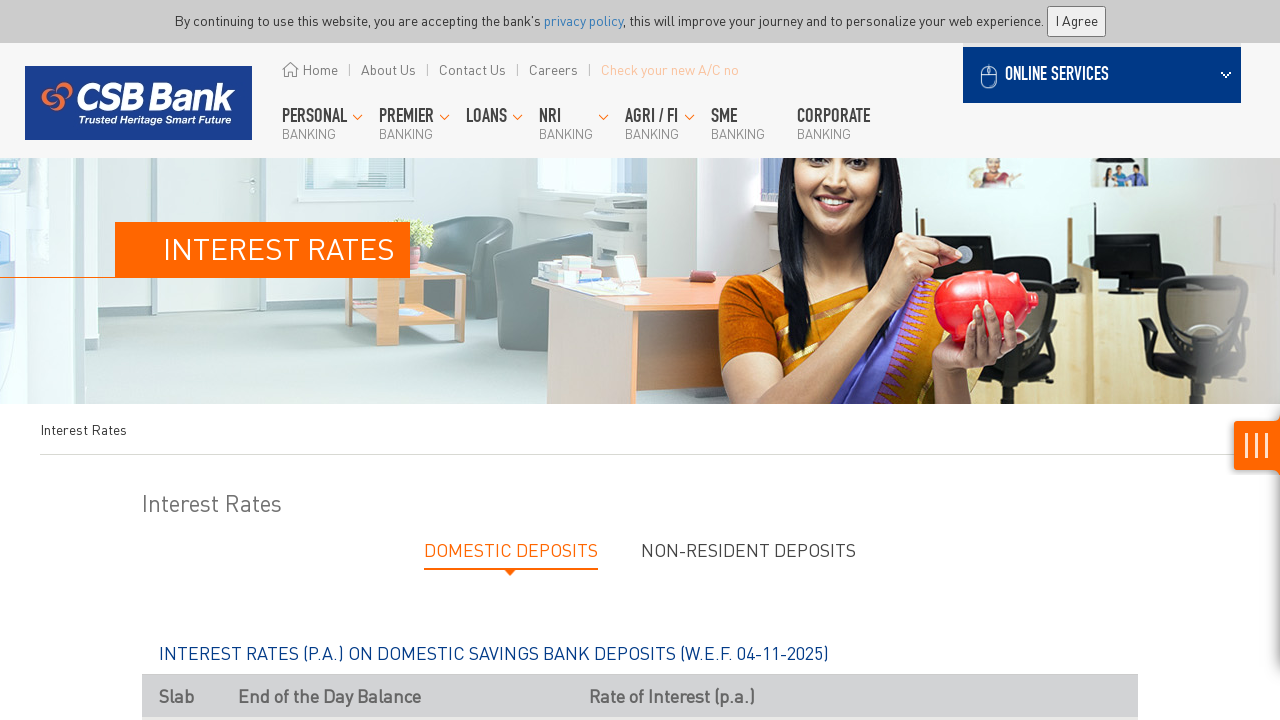